Tests editing a todo item by double-clicking, changing the text, and pressing Enter

Starting URL: https://demo.playwright.dev/todomvc

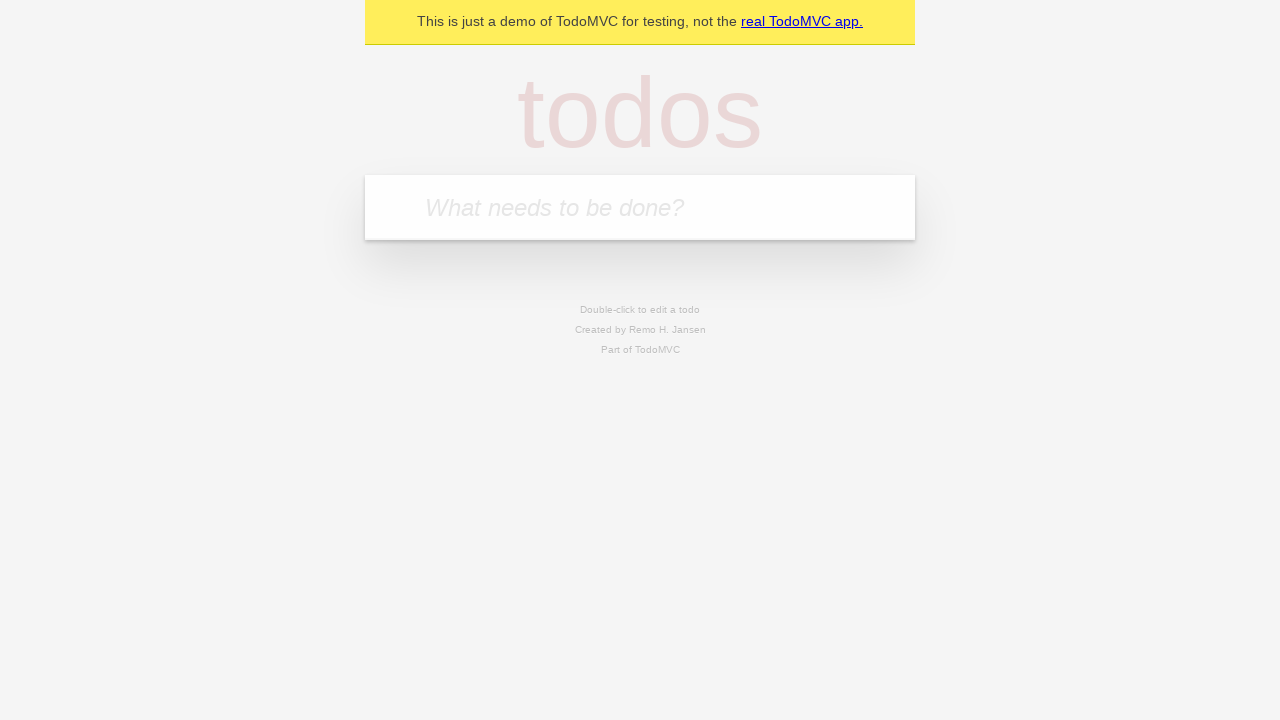

Filled new todo field with 'buy some cheese' on internal:attr=[placeholder="What needs to be done?"i]
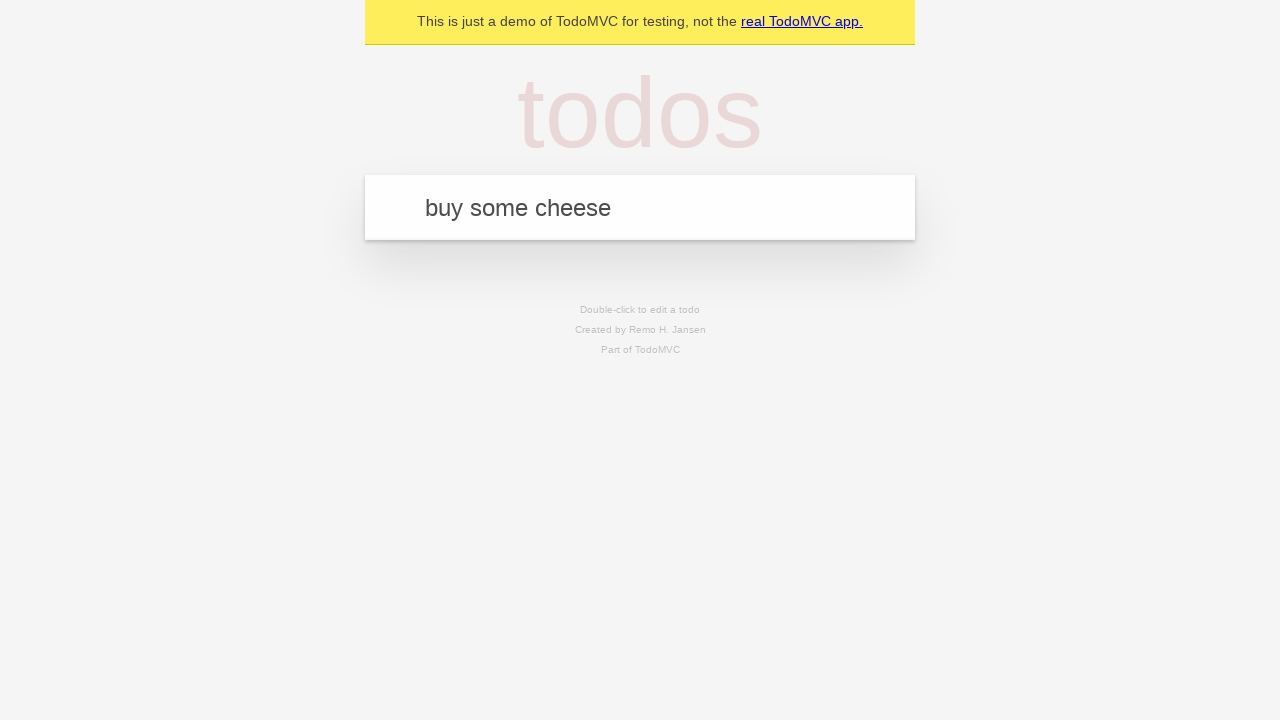

Pressed Enter to add first todo item on internal:attr=[placeholder="What needs to be done?"i]
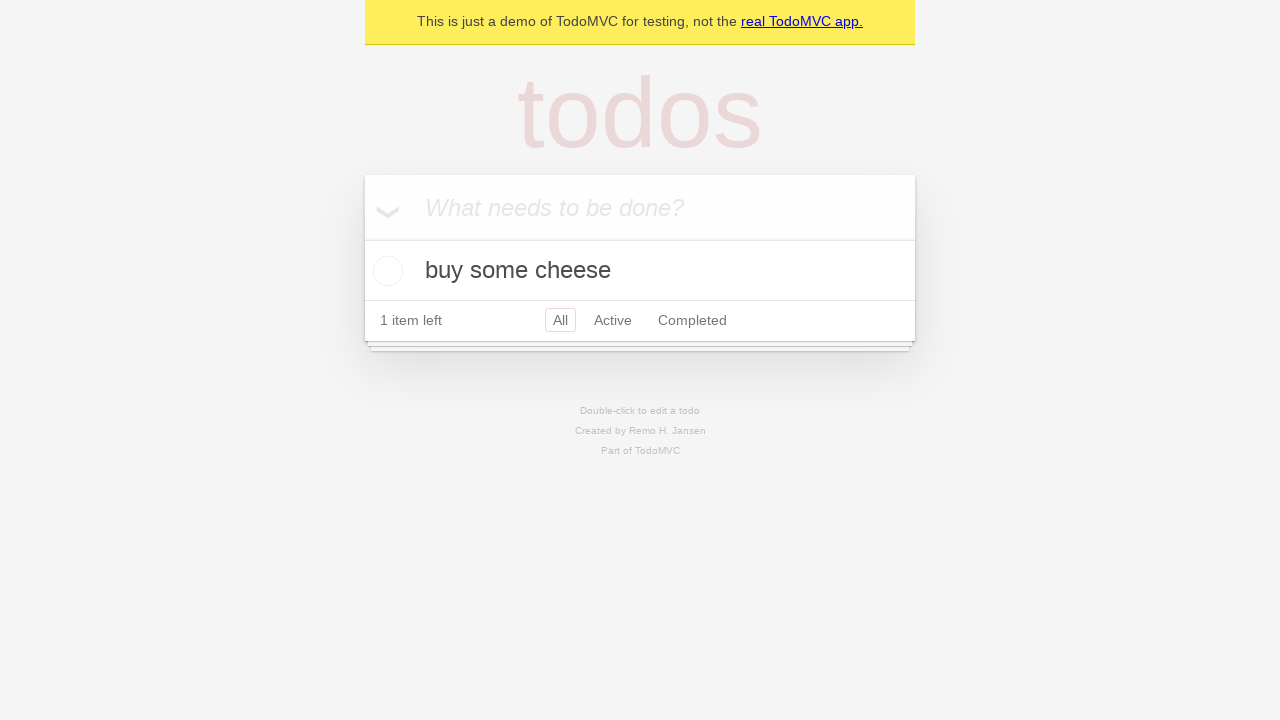

Filled new todo field with 'feed the cat' on internal:attr=[placeholder="What needs to be done?"i]
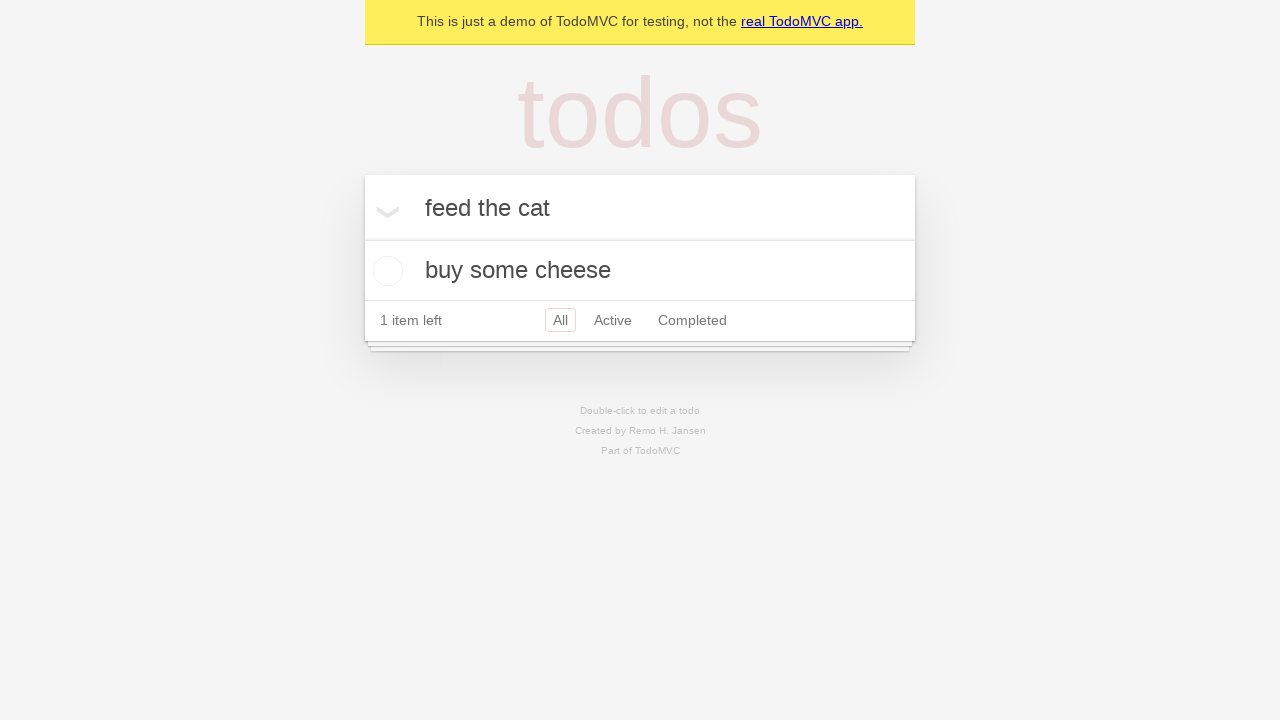

Pressed Enter to add second todo item on internal:attr=[placeholder="What needs to be done?"i]
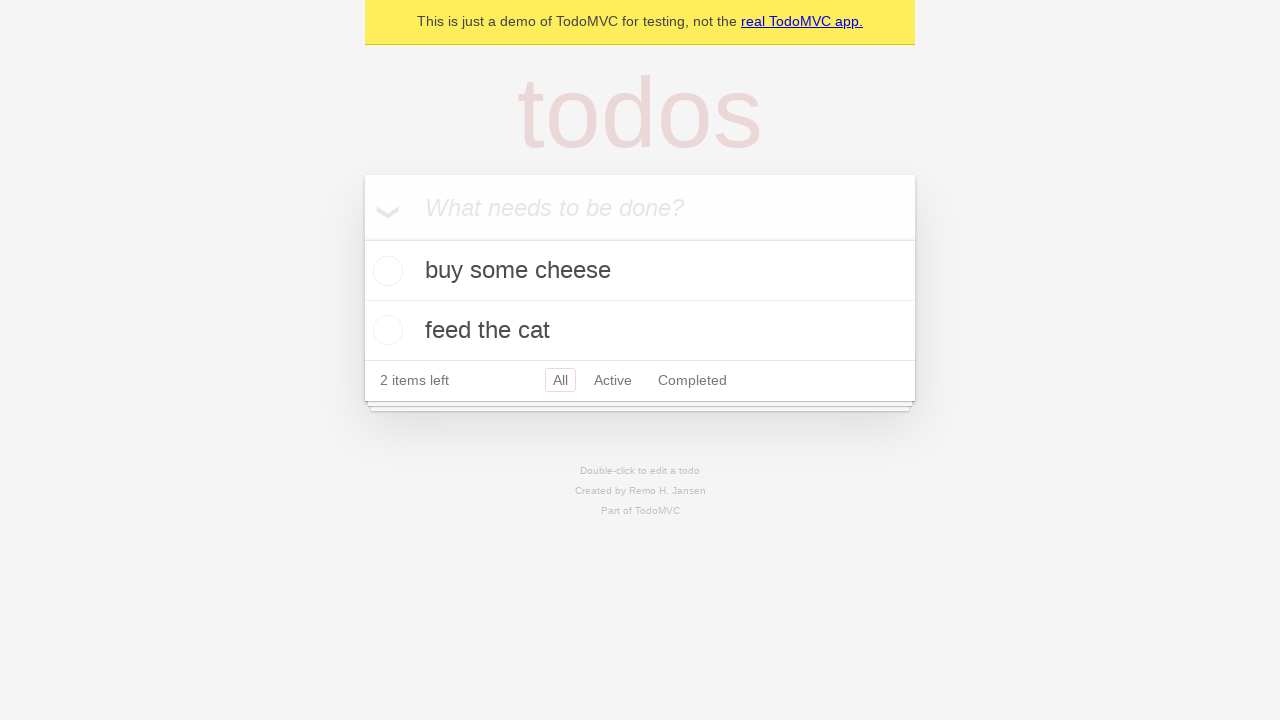

Filled new todo field with 'book a doctors appointment' on internal:attr=[placeholder="What needs to be done?"i]
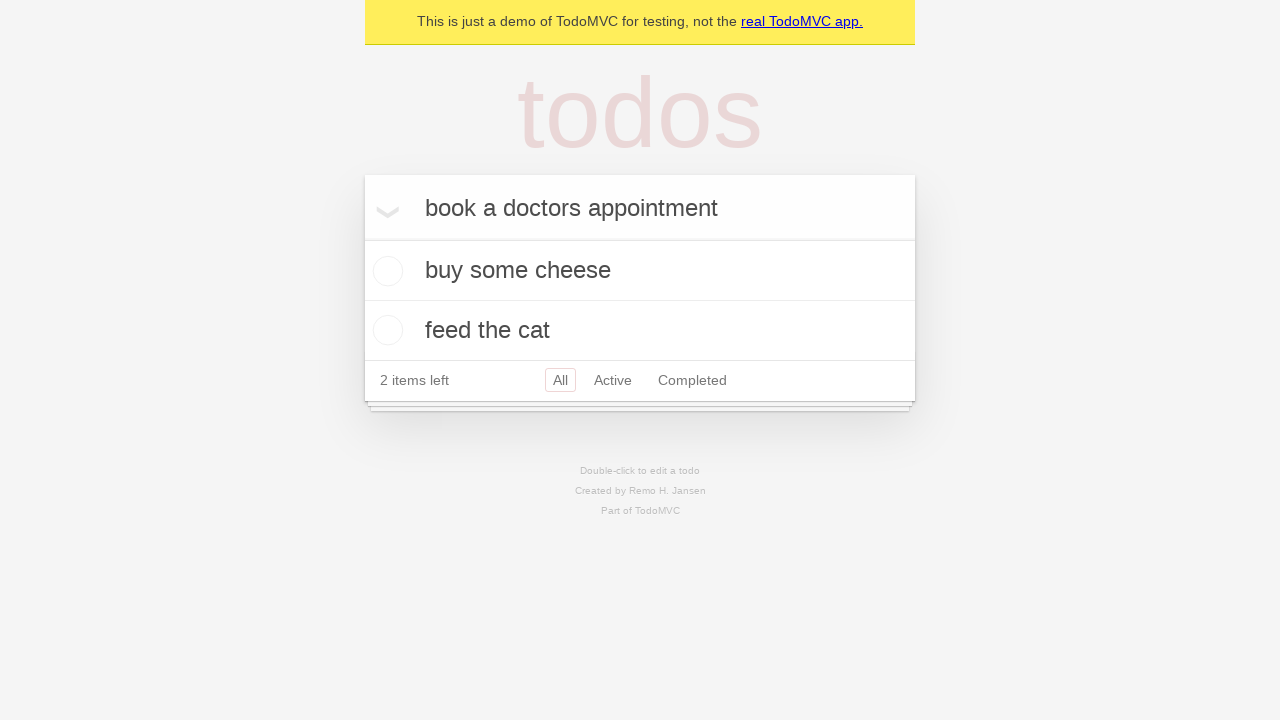

Pressed Enter to add third todo item on internal:attr=[placeholder="What needs to be done?"i]
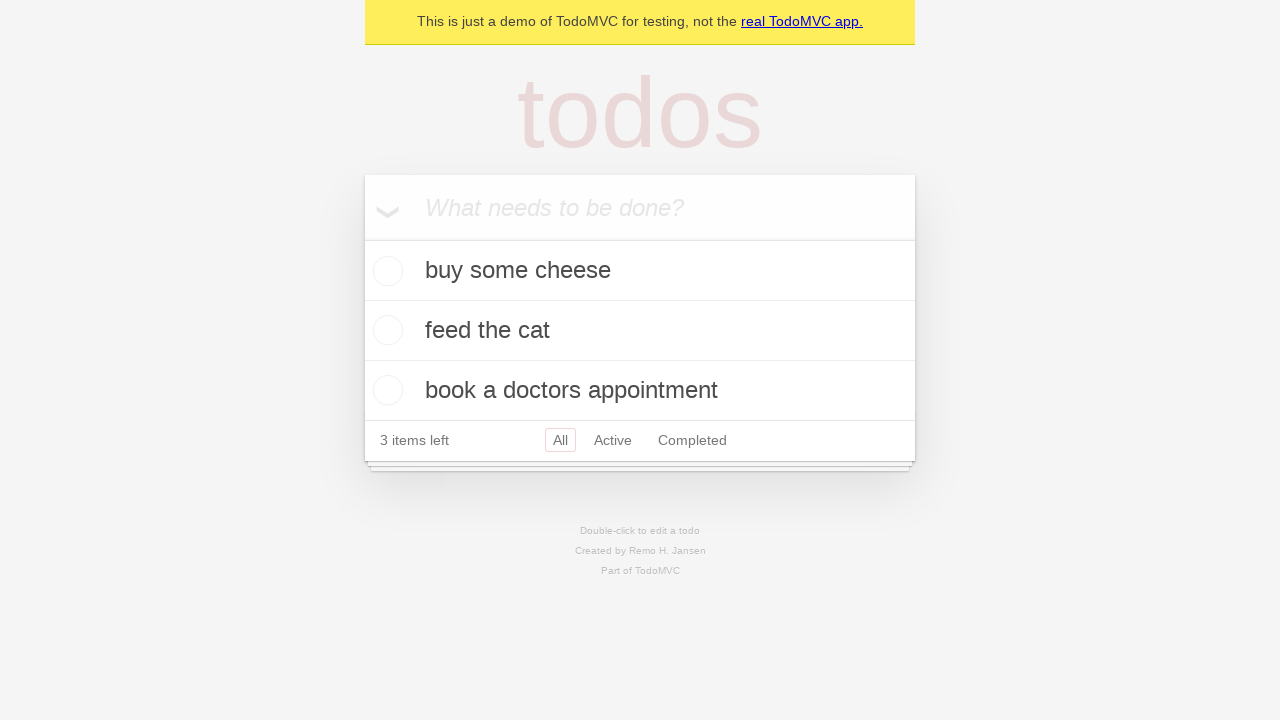

Located all todo items
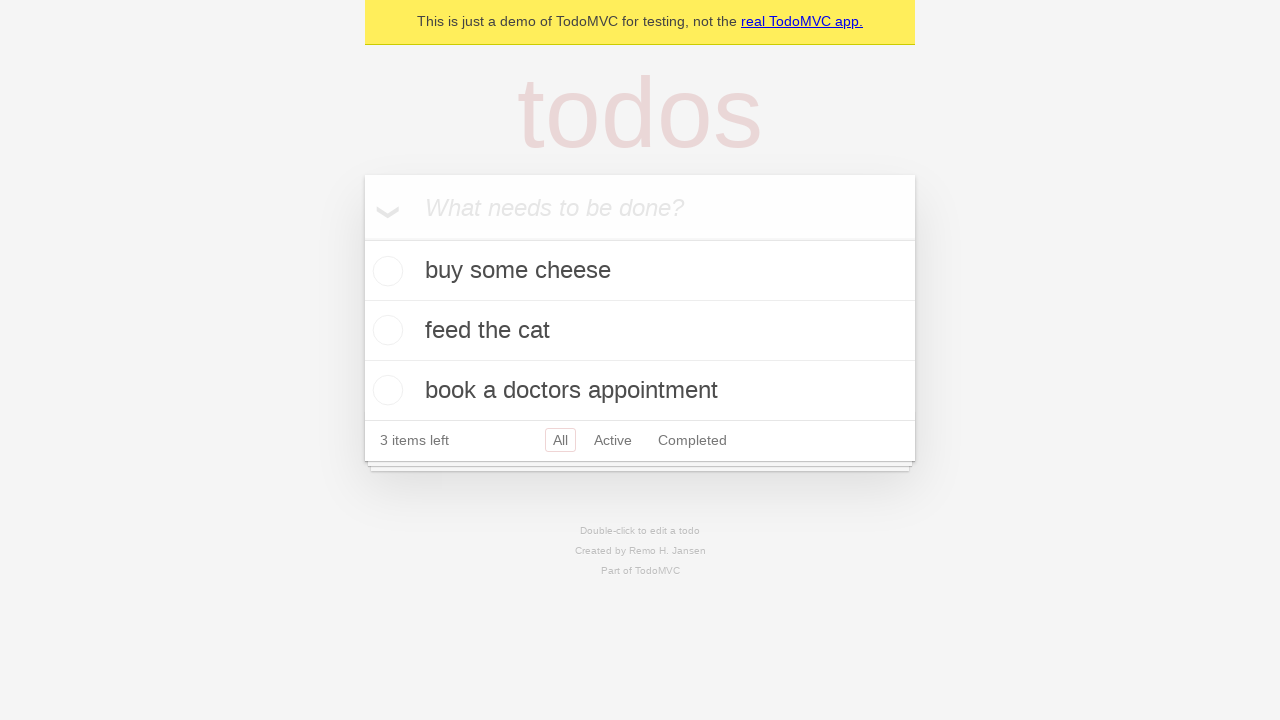

Selected second todo item
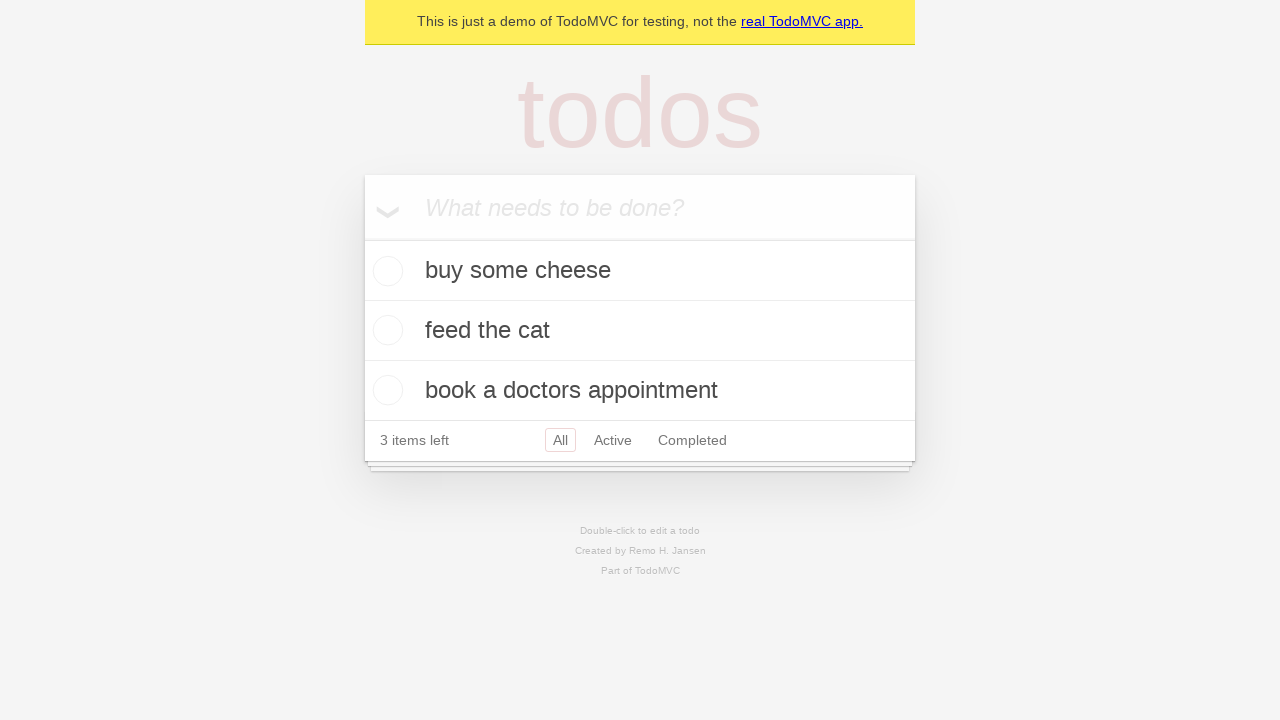

Double-clicked second todo item to enter edit mode at (640, 331) on internal:testid=[data-testid="todo-item"s] >> nth=1
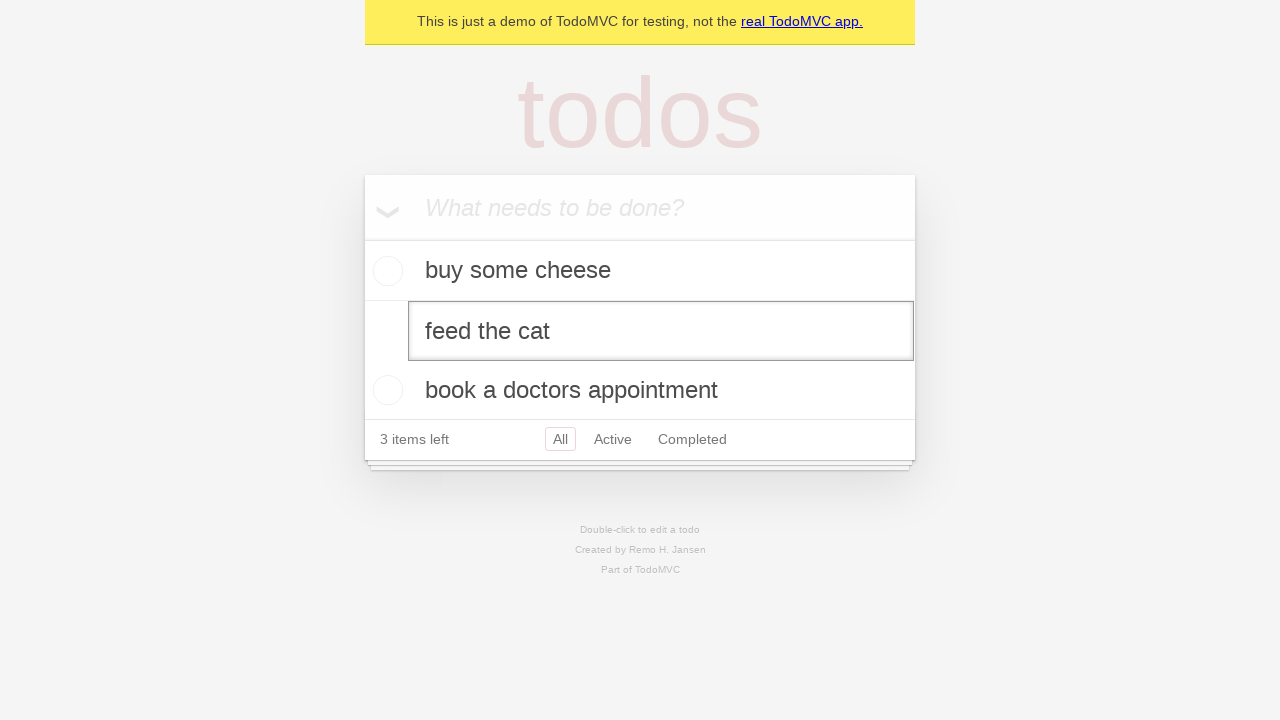

Changed todo text to 'buy some sausages' on internal:testid=[data-testid="todo-item"s] >> nth=1 >> internal:role=textbox[nam
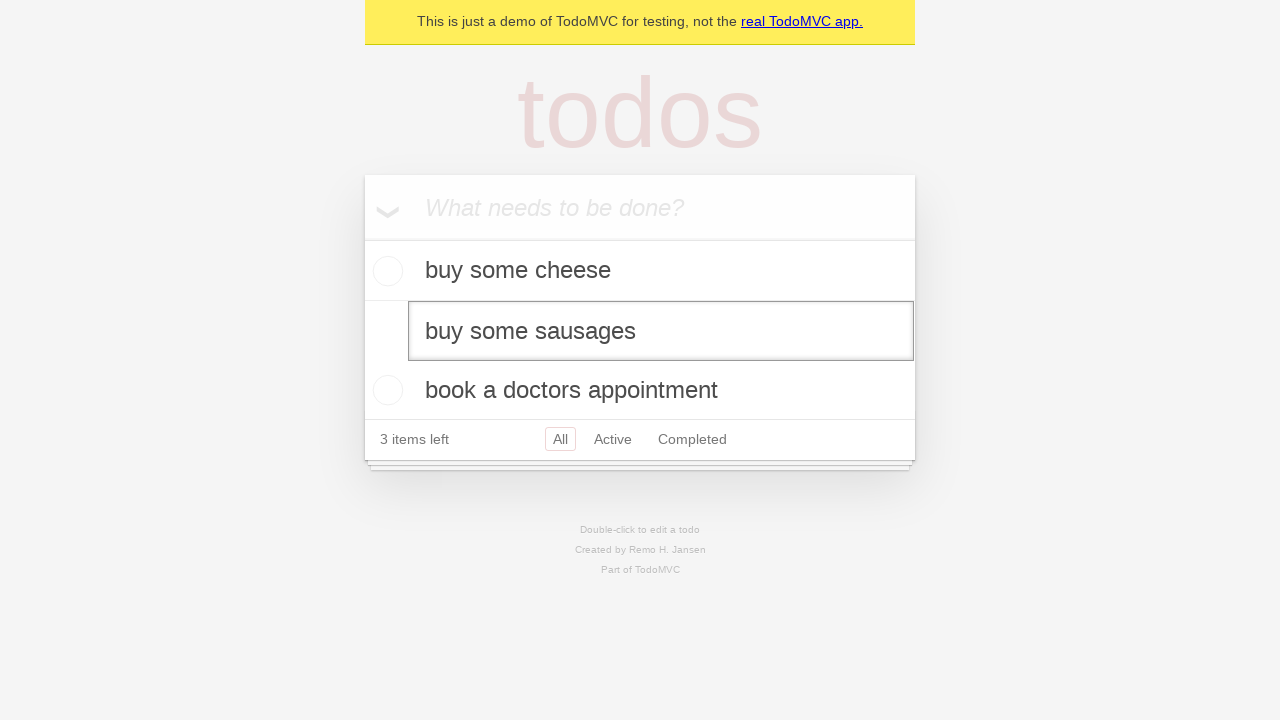

Pressed Enter to save edited todo item on internal:testid=[data-testid="todo-item"s] >> nth=1 >> internal:role=textbox[nam
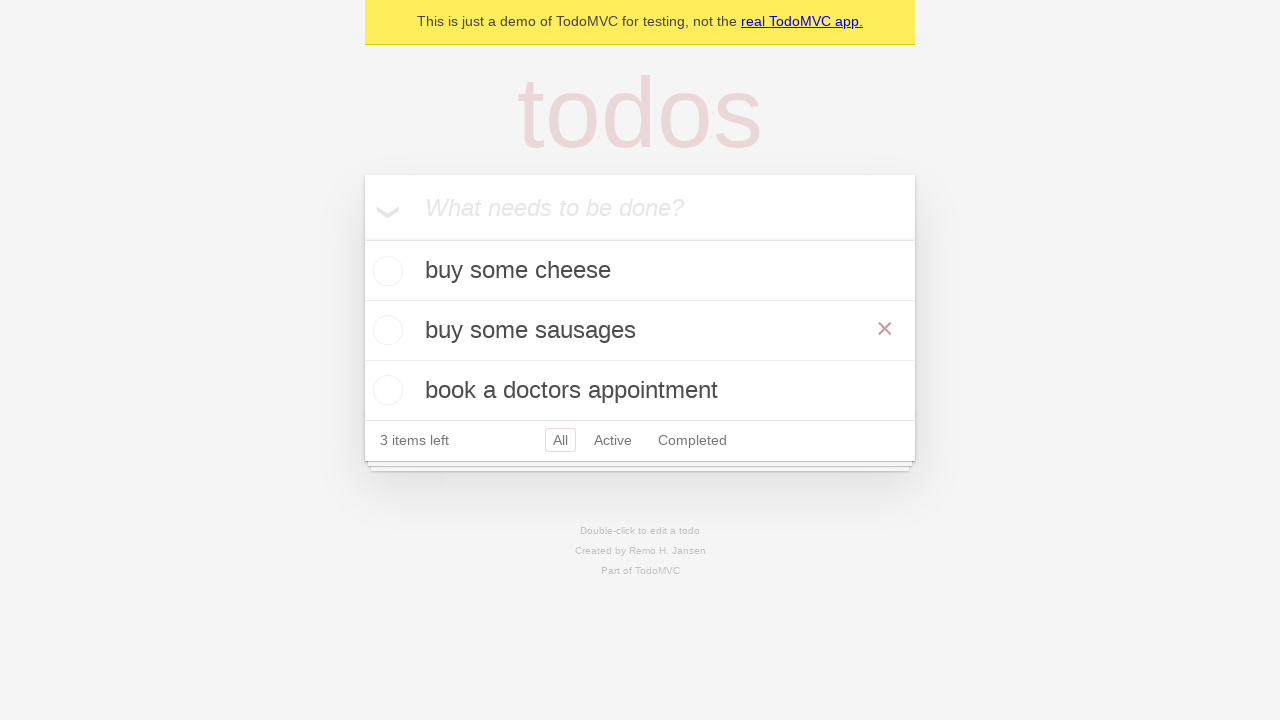

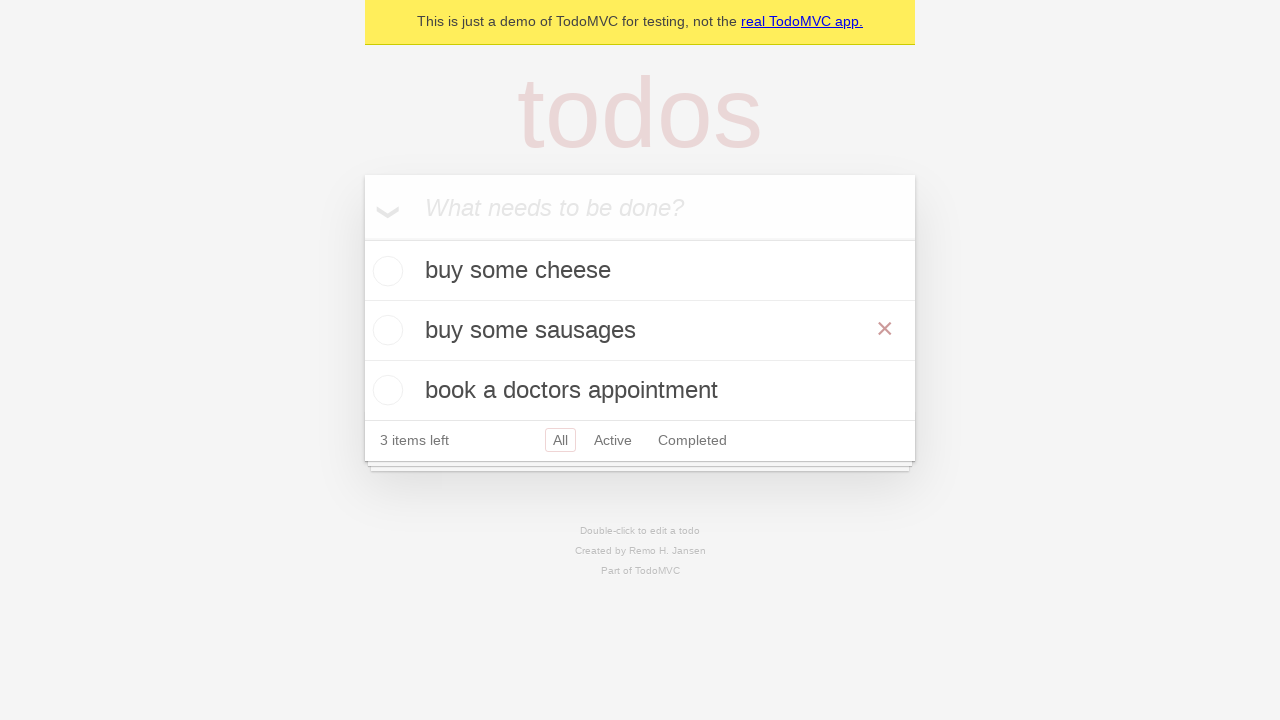